Opens the OrangeHRM demo website and verifies it loads successfully

Starting URL: https://opensource-demo.orangehrmlive.com/

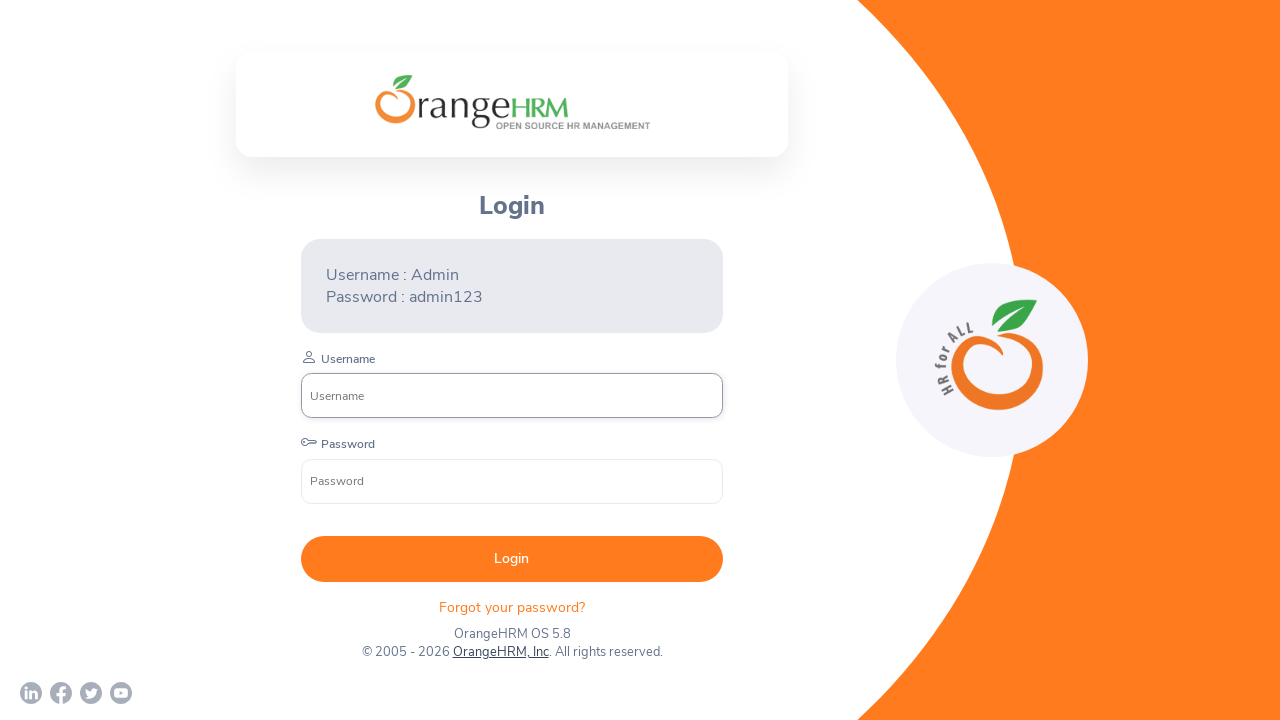

Waited for DOM content to load on OrangeHRM demo website
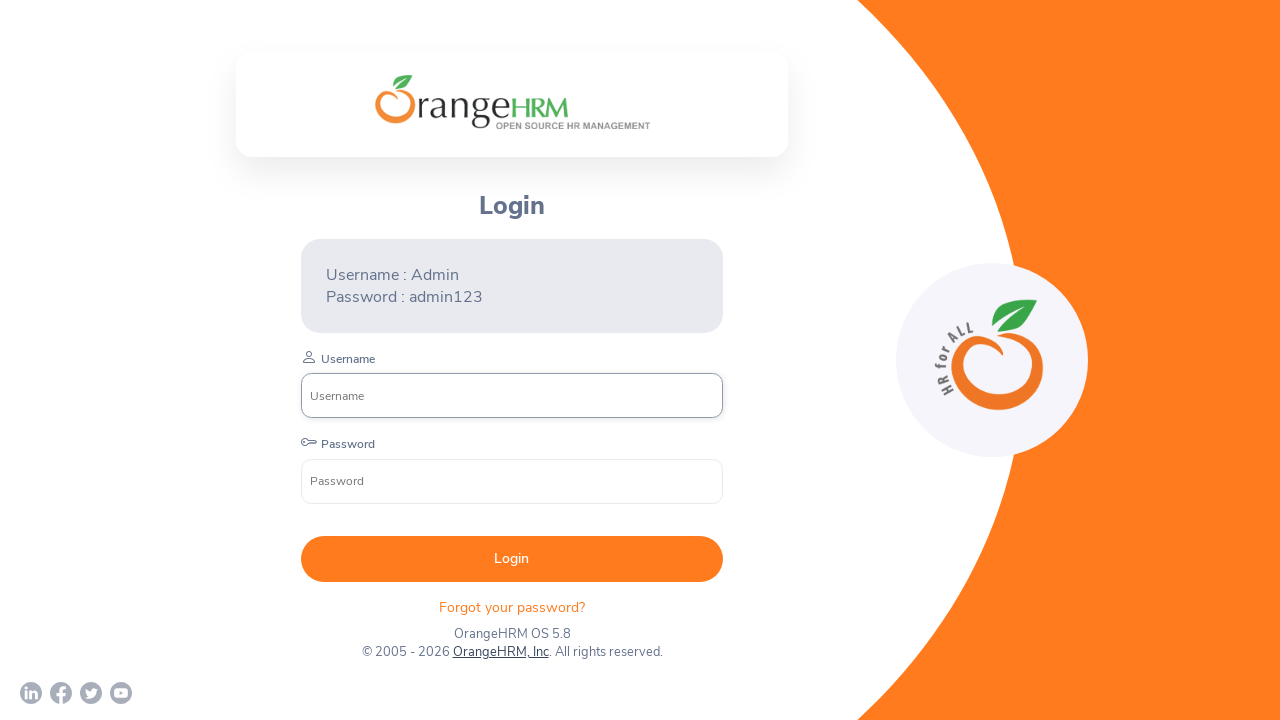

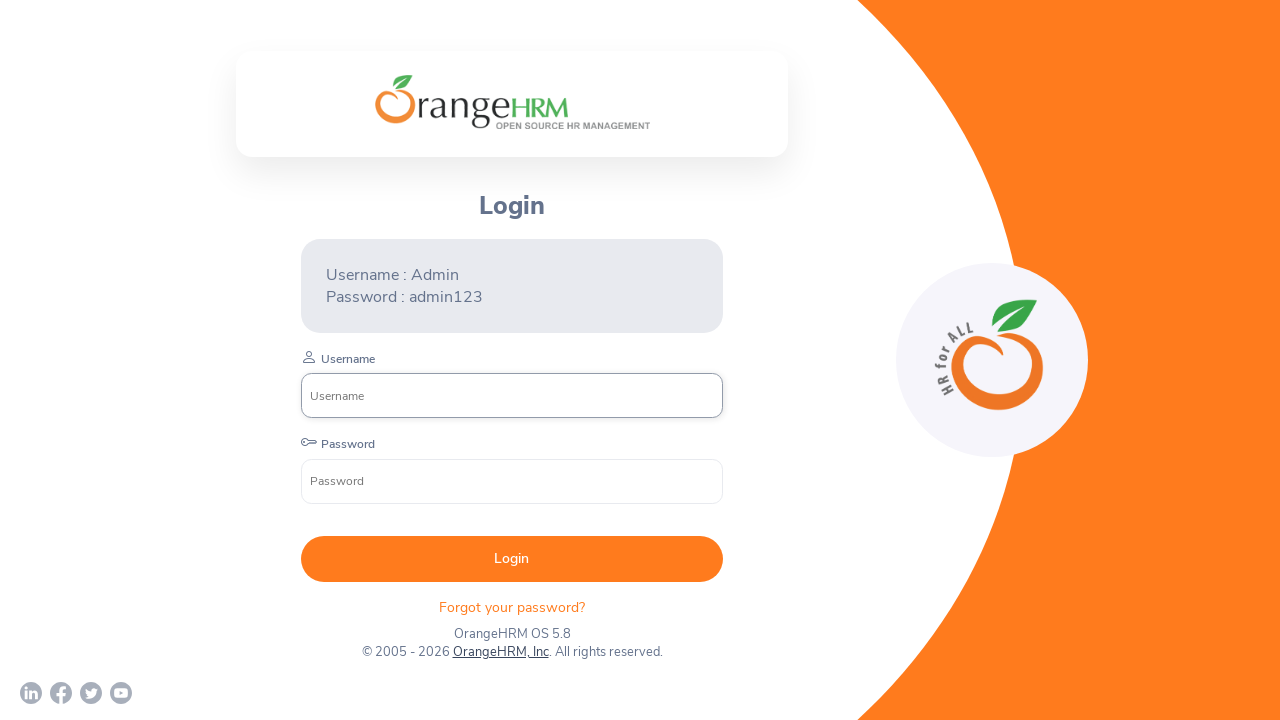